Navigates to the RedBus travel booking website and waits for the page to load

Starting URL: https://www.redbus.in/

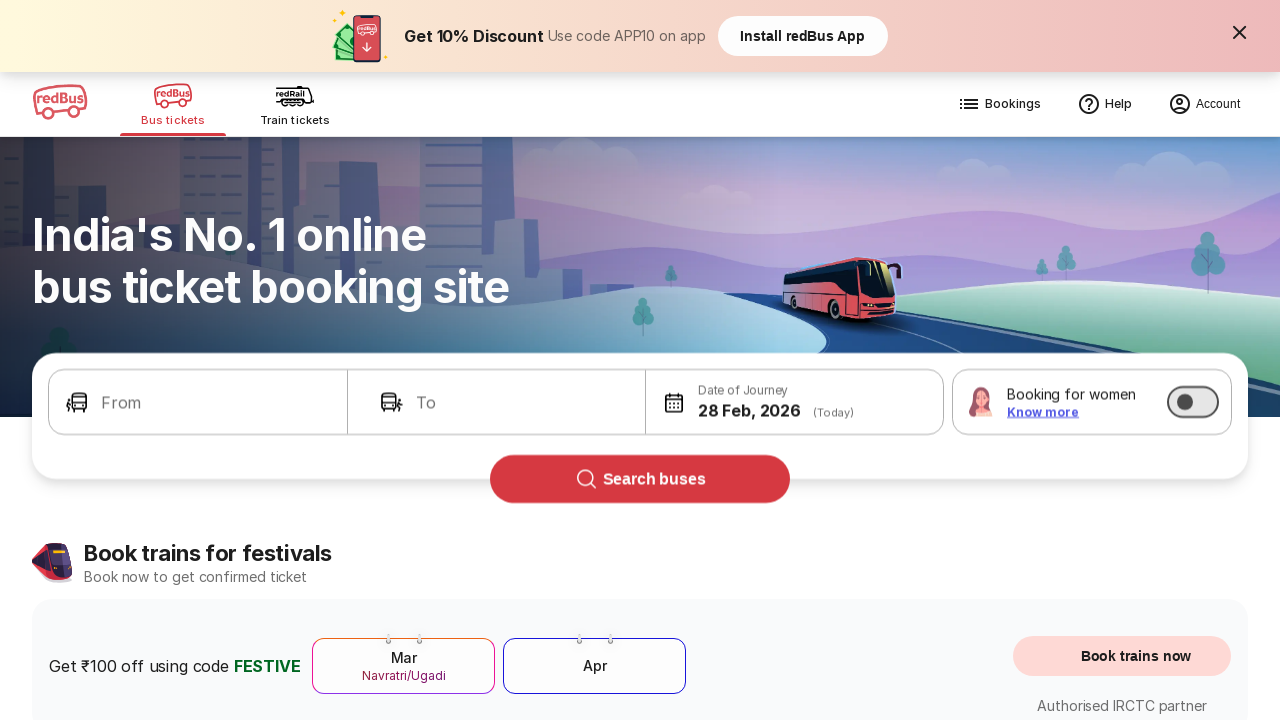

Waited for page to load - DOM content loaded on RedBus travel booking website
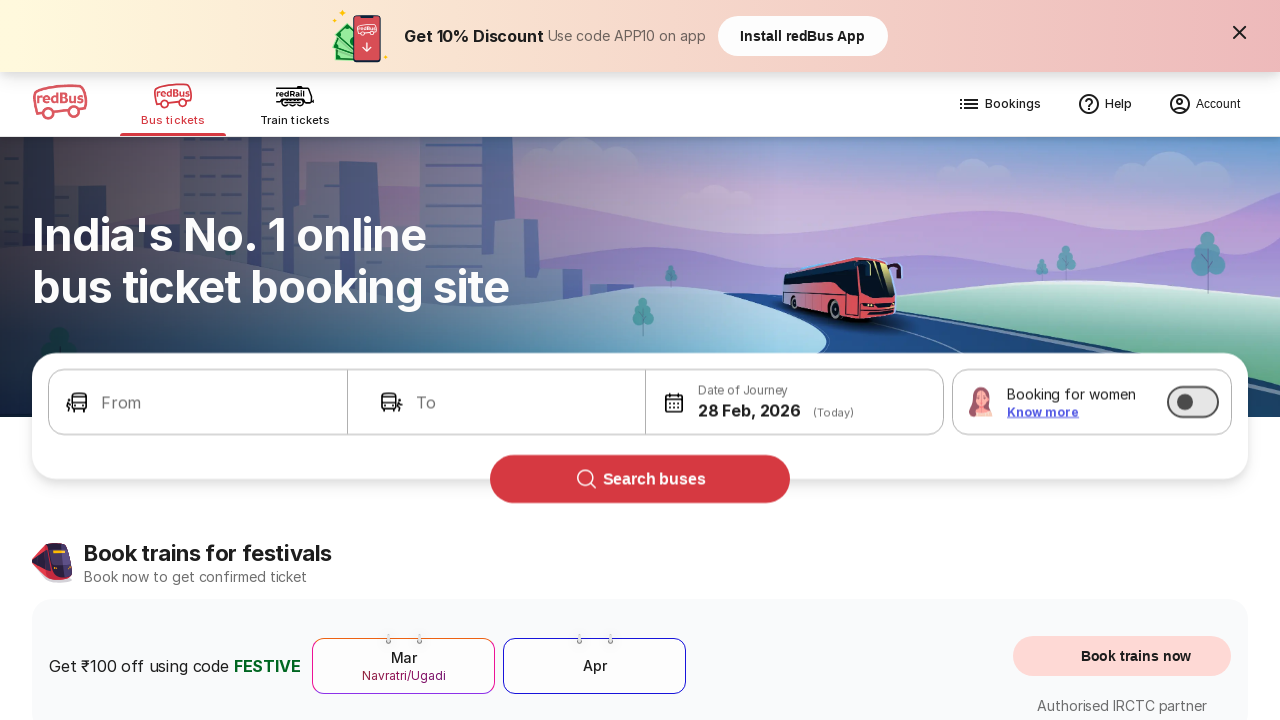

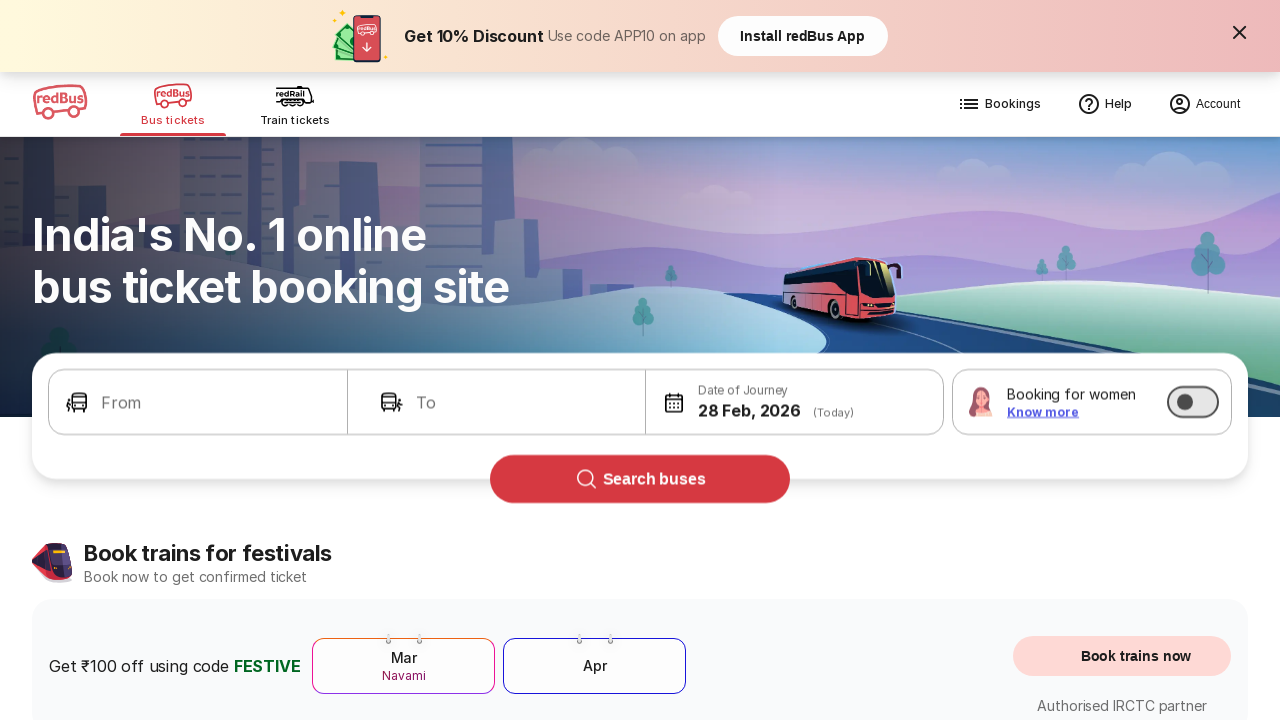